Tests checkout form submission with valid customer data and credit card payment method, verifying successful form submission and redirection.

Starting URL: https://webshop-agil-testautomatiserare.netlify.app/checkout

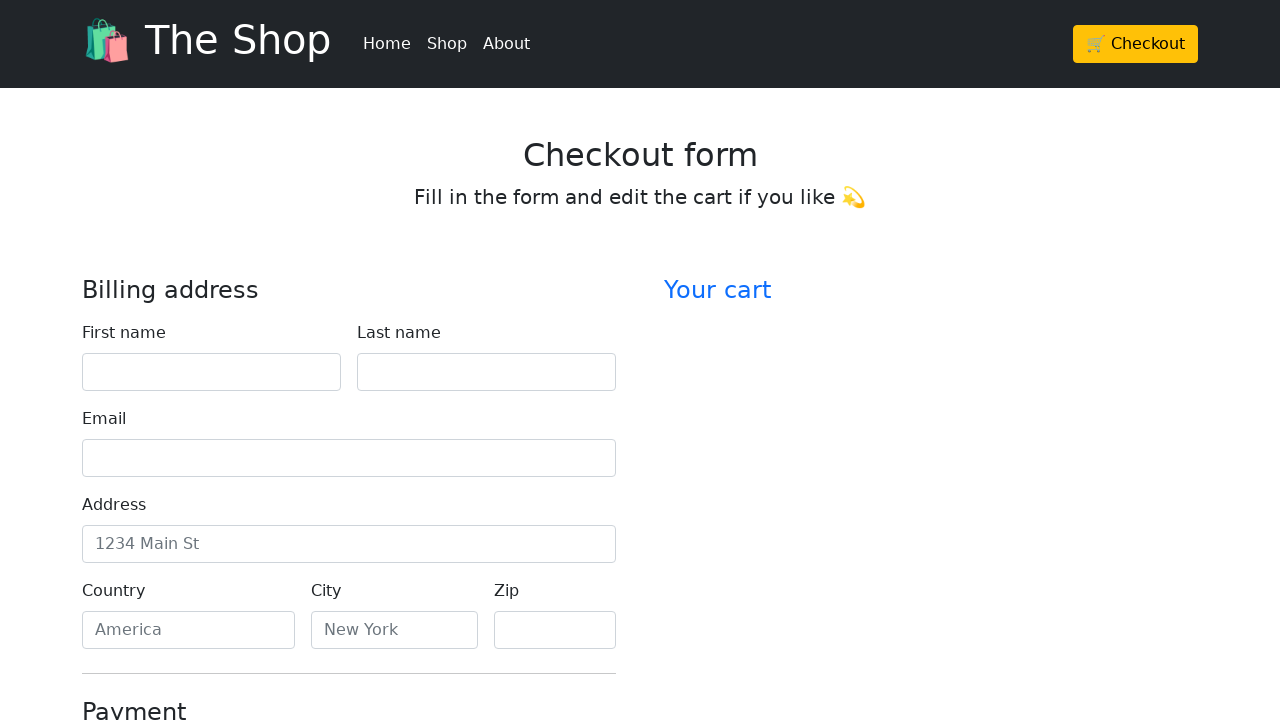

Filled first name field with 'Ada' on #firstName
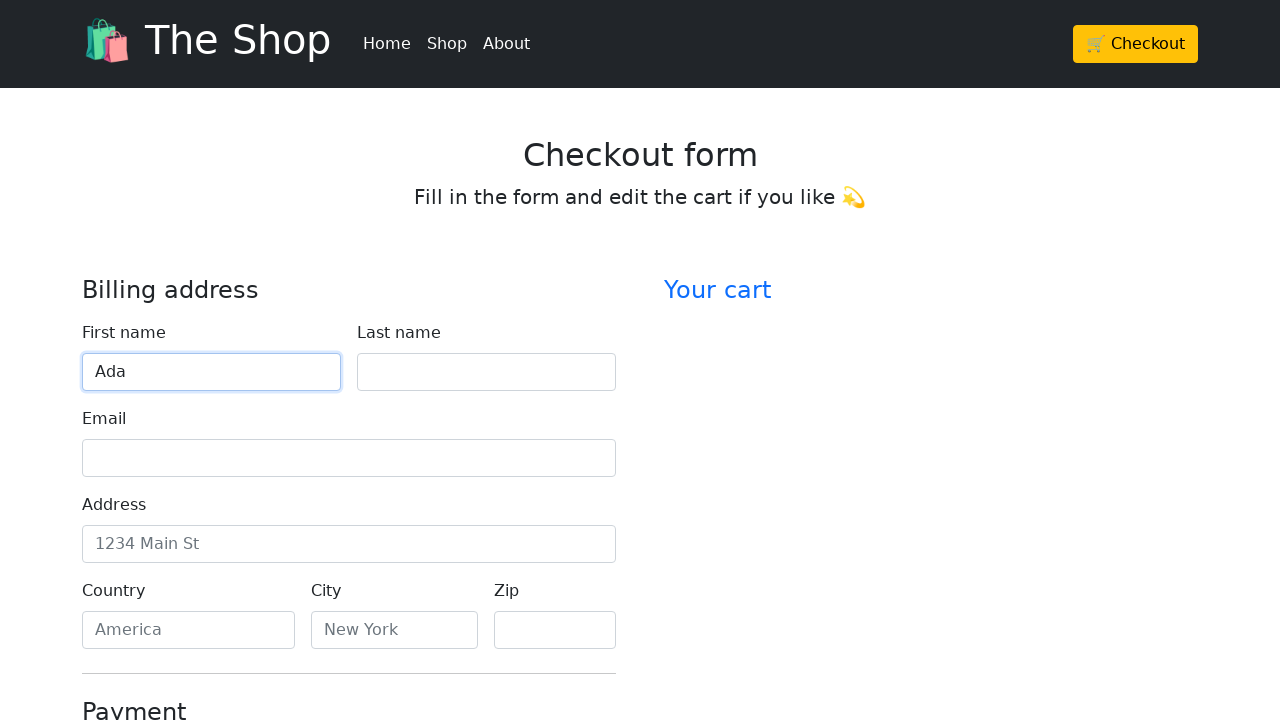

Filled last name field with 'Svensen' on #lastName
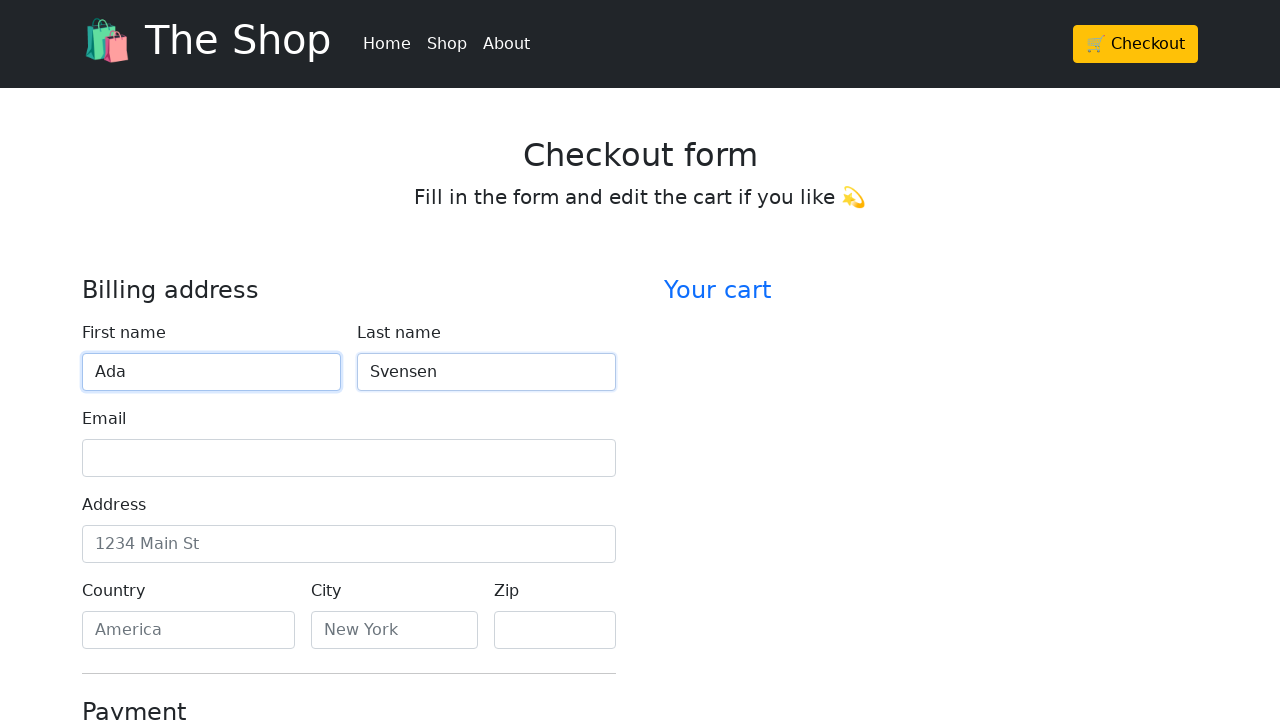

Filled email field with 'ada.svensen@epost.com' on #email
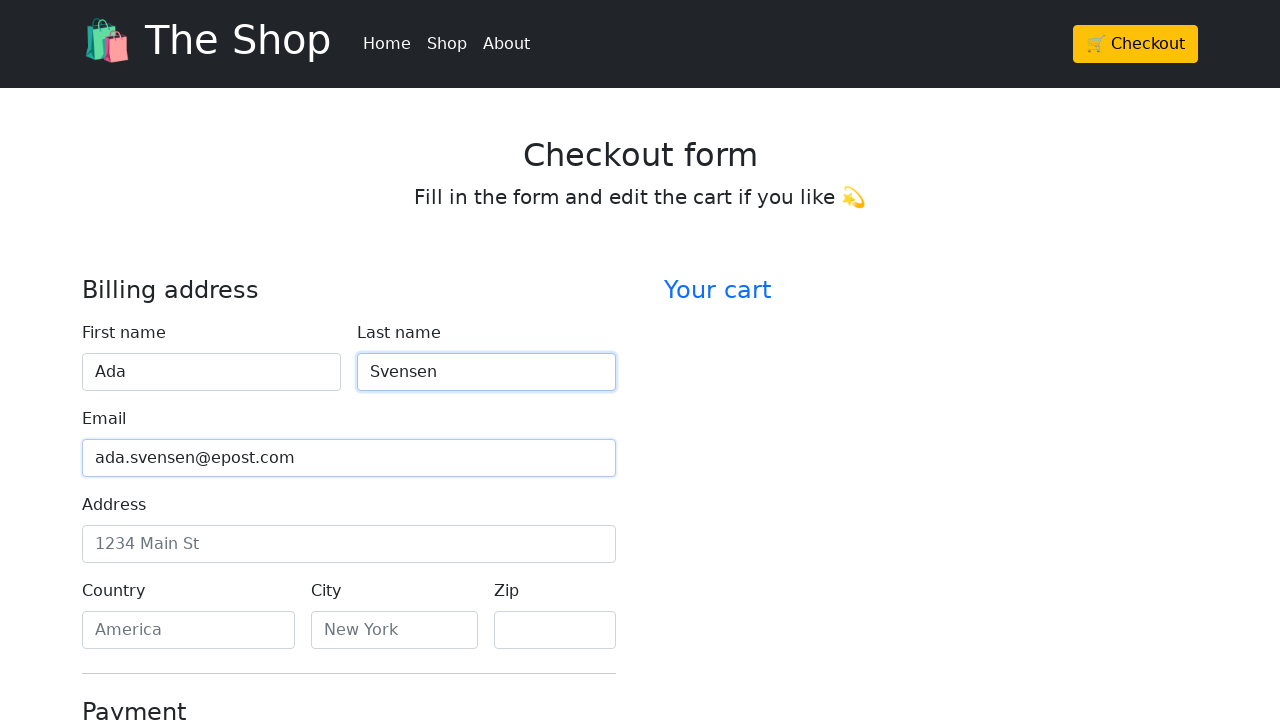

Filled address field with 'Bogatan 1' on #address
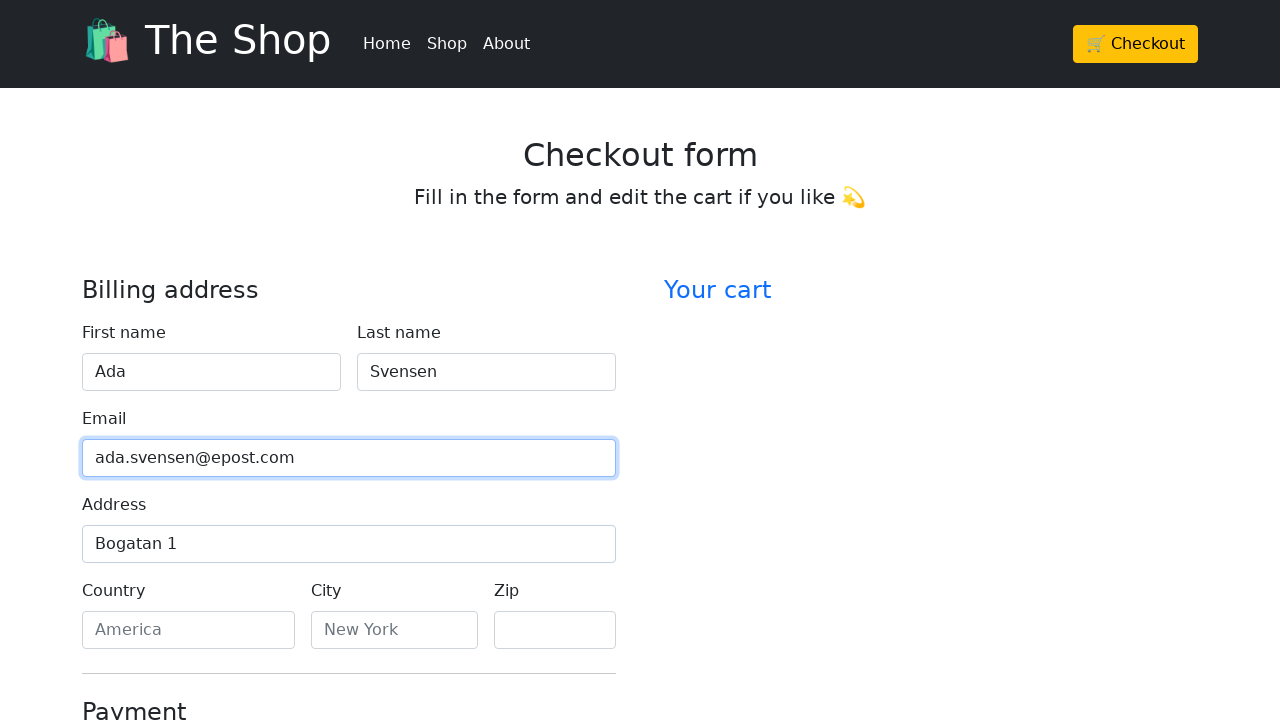

Filled country field with 'Sverige' on #country
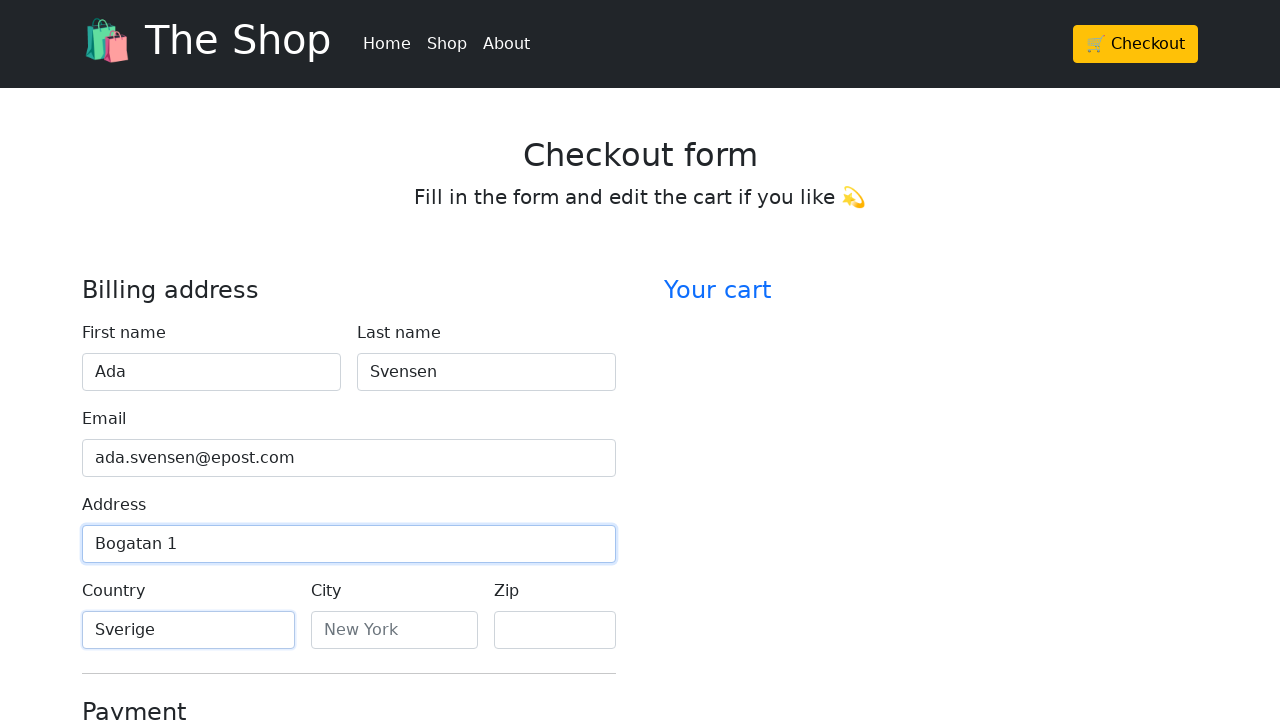

Filled city field with 'Köping' on #city
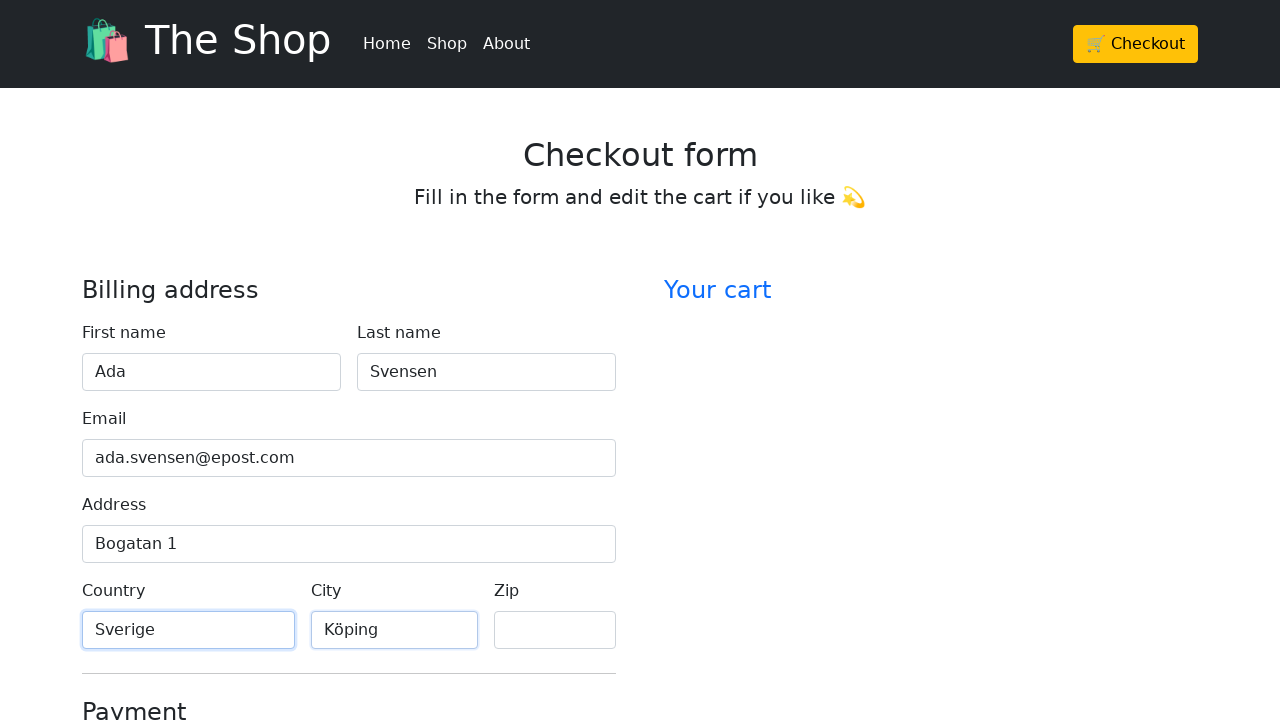

Filled zip code field with '48700' on #zip
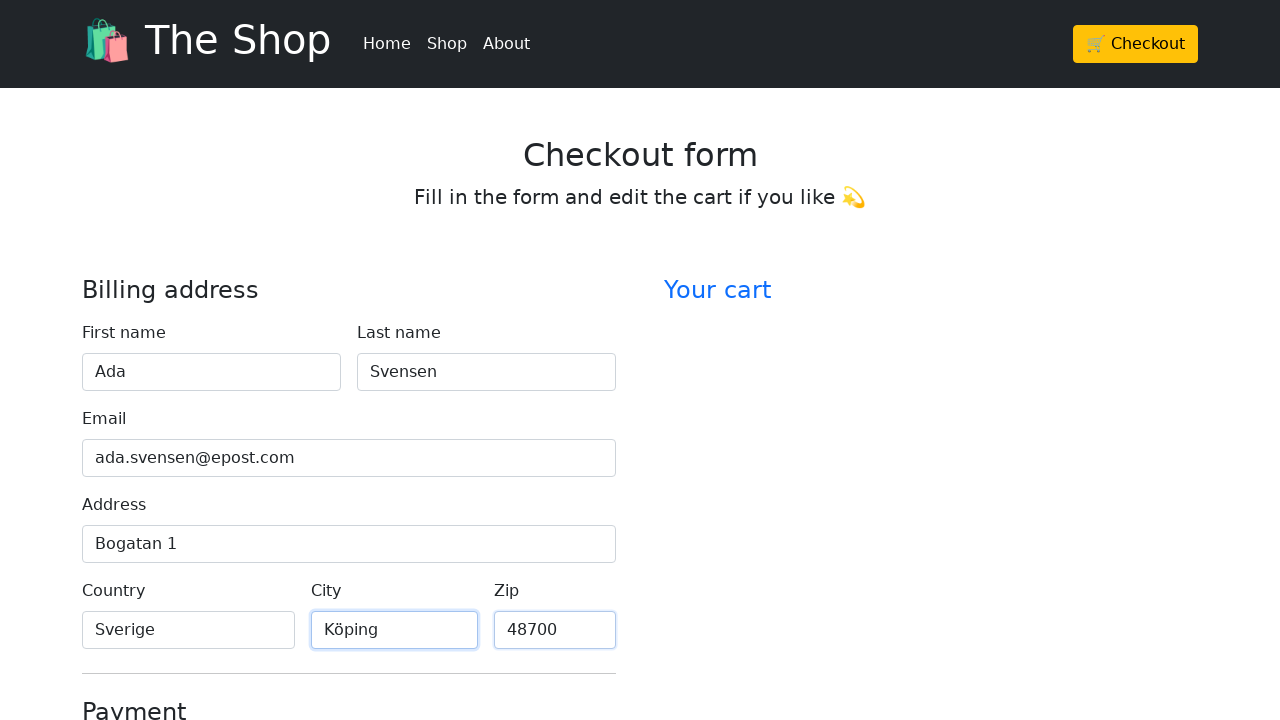

Filled credit card name field with 'Ada Svensen' on #cc-name
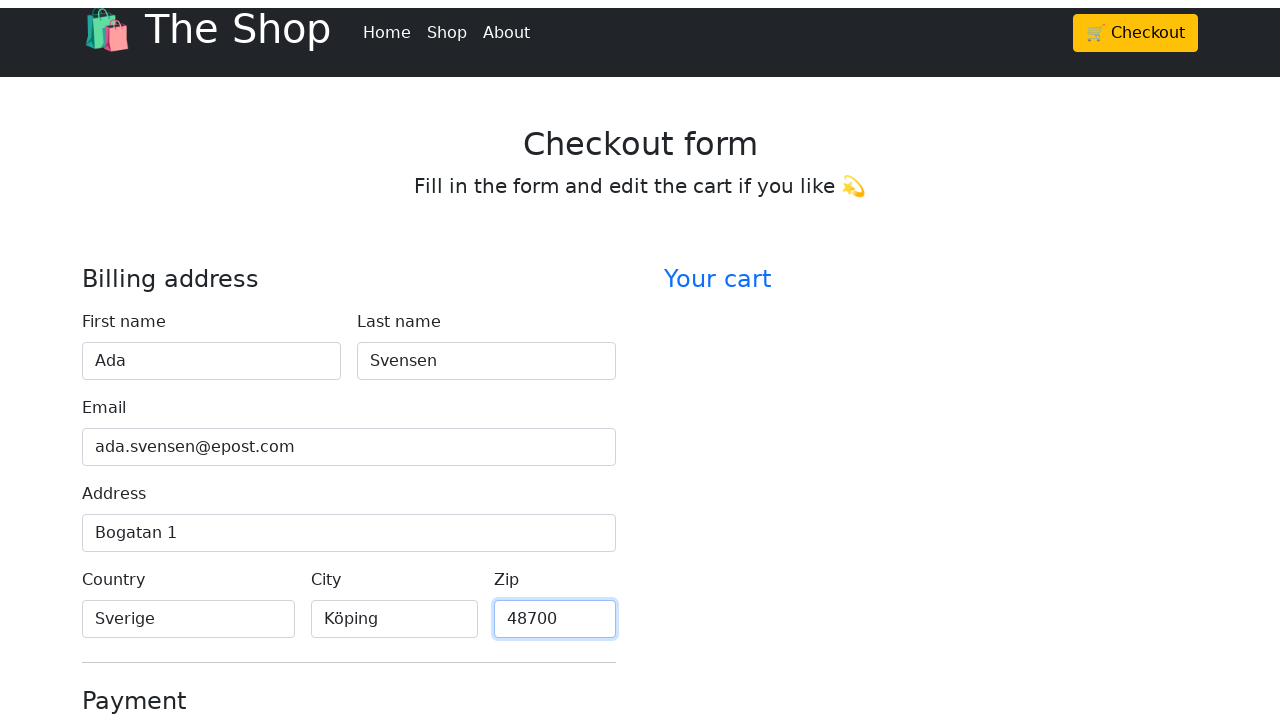

Filled credit card number field with '12356' on #cc-number
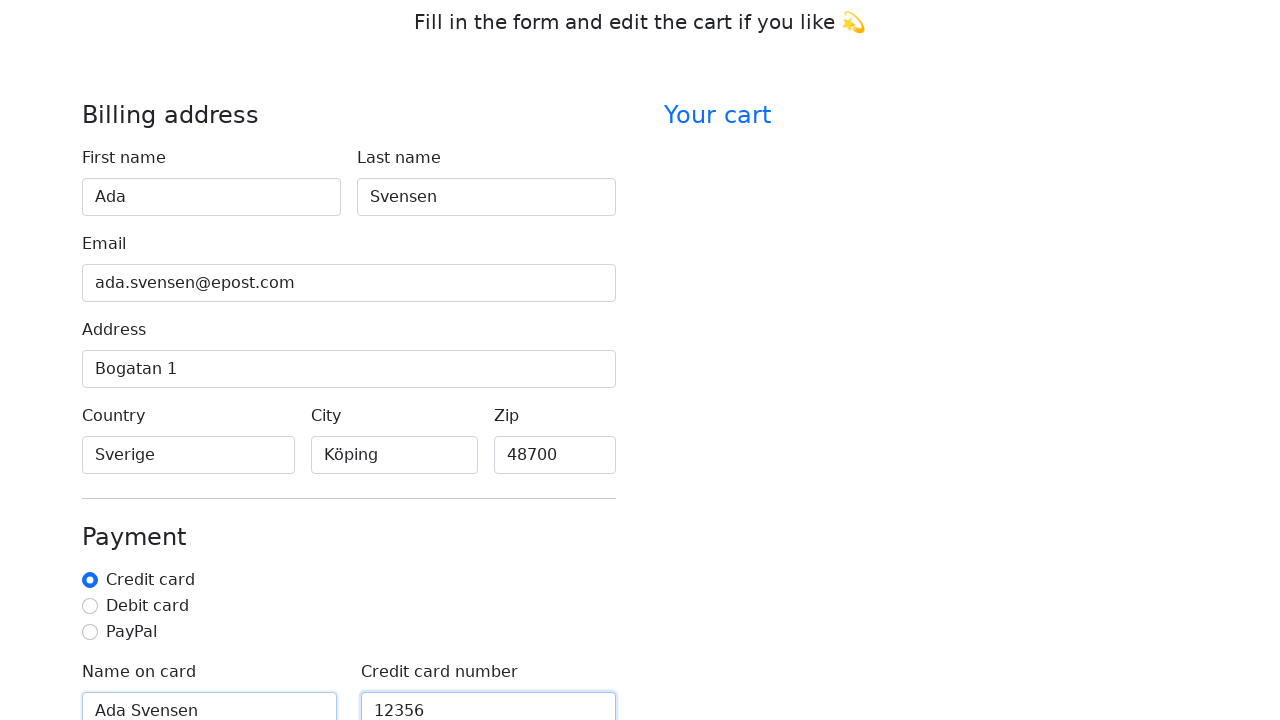

Filled credit card expiration field with '24/03' on #cc-expiration
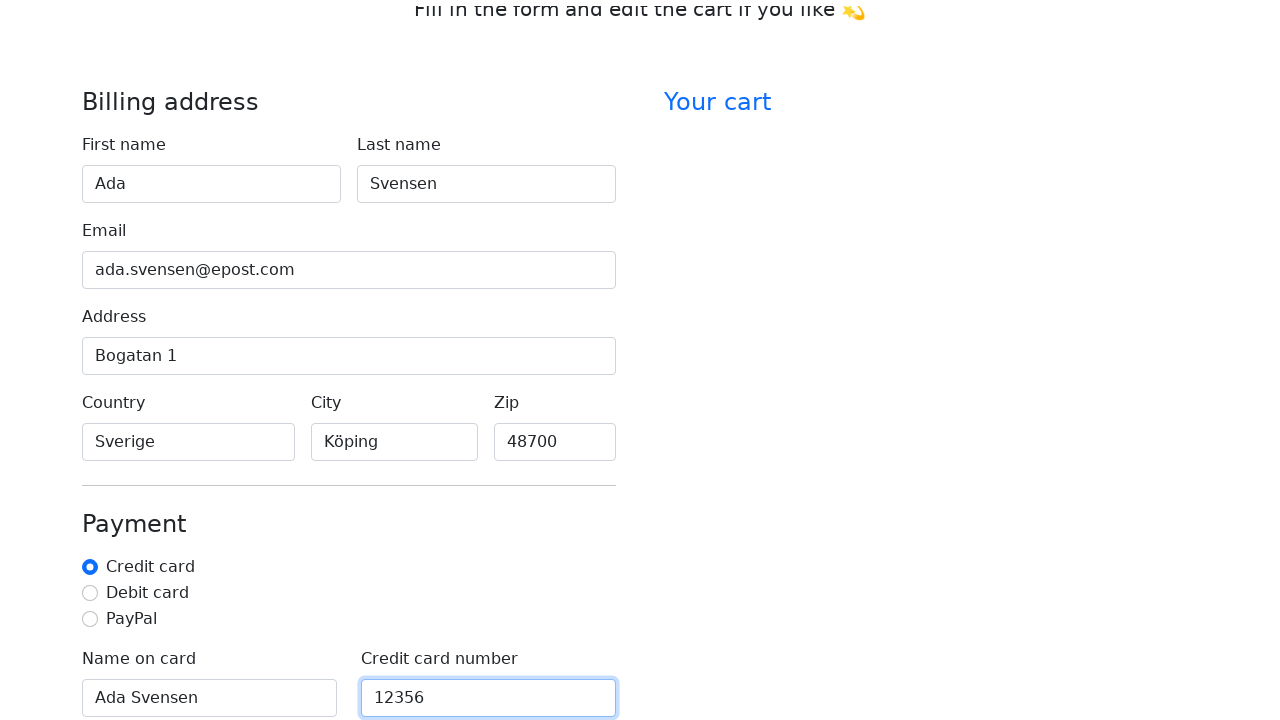

Filled credit card CVV field with '123' on #cc-cvv
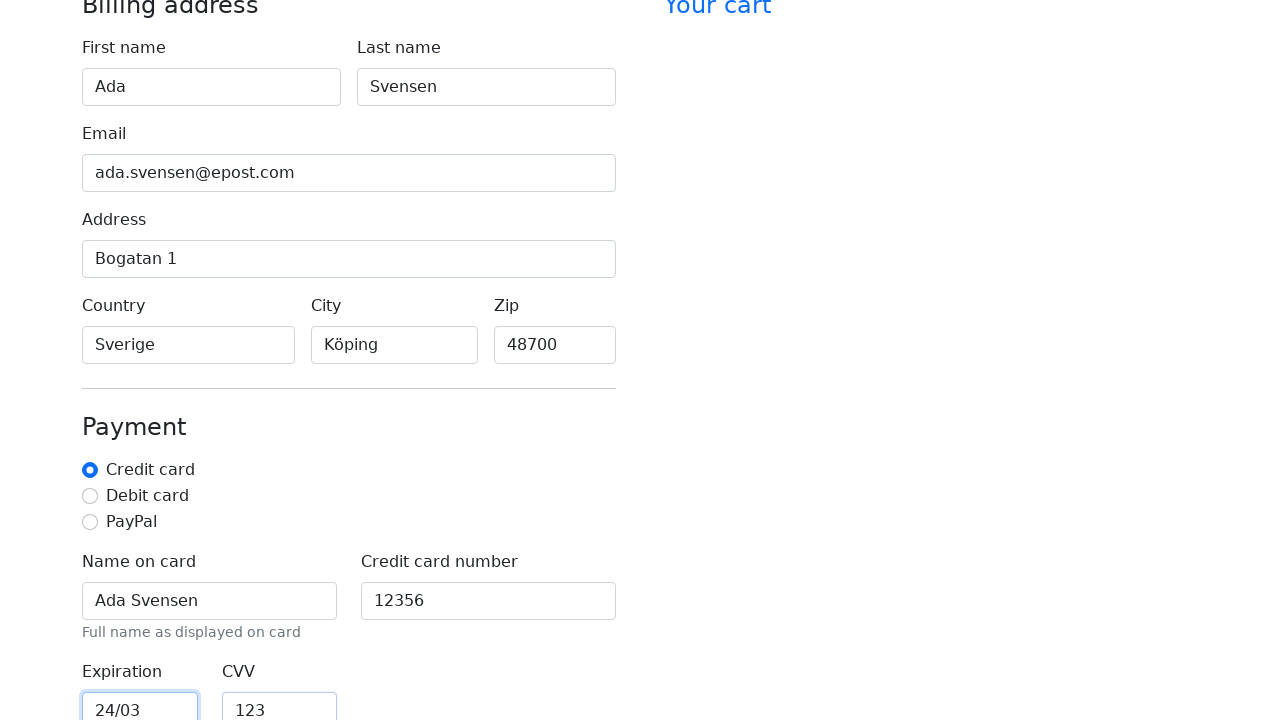

Selected credit card as payment method at (90, 470) on #credit
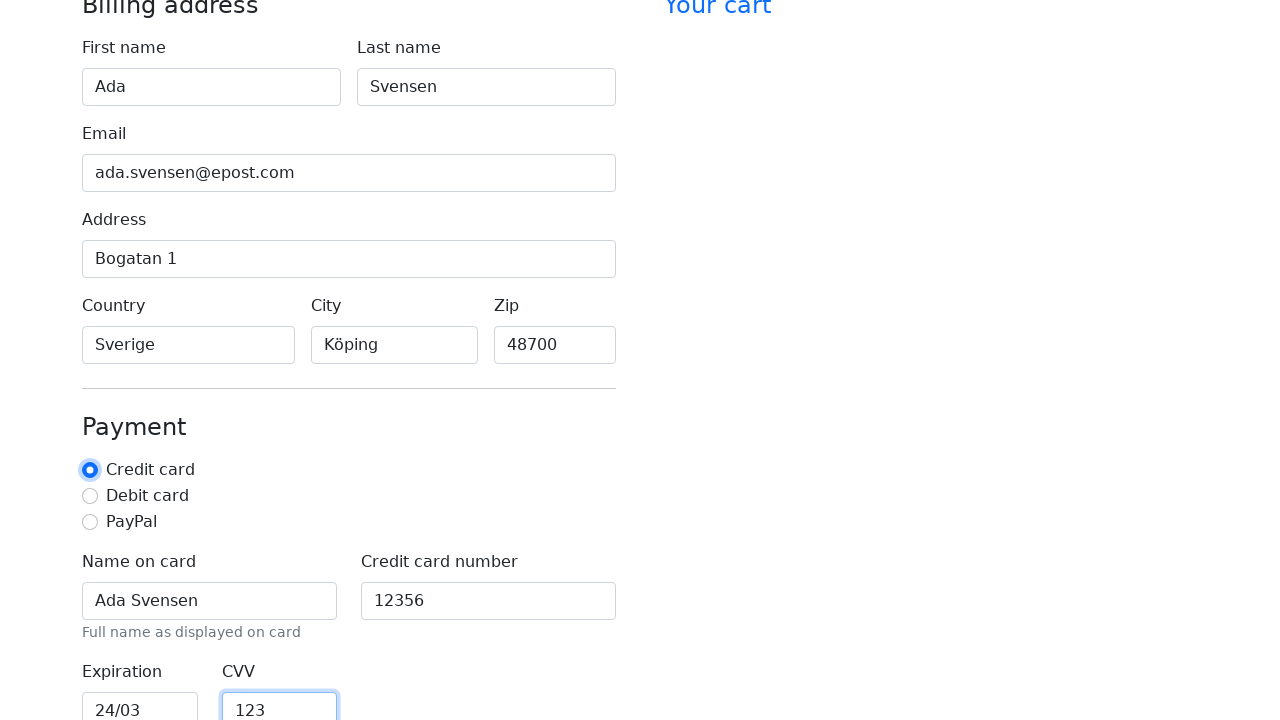

Located 'Continue to checkout' button
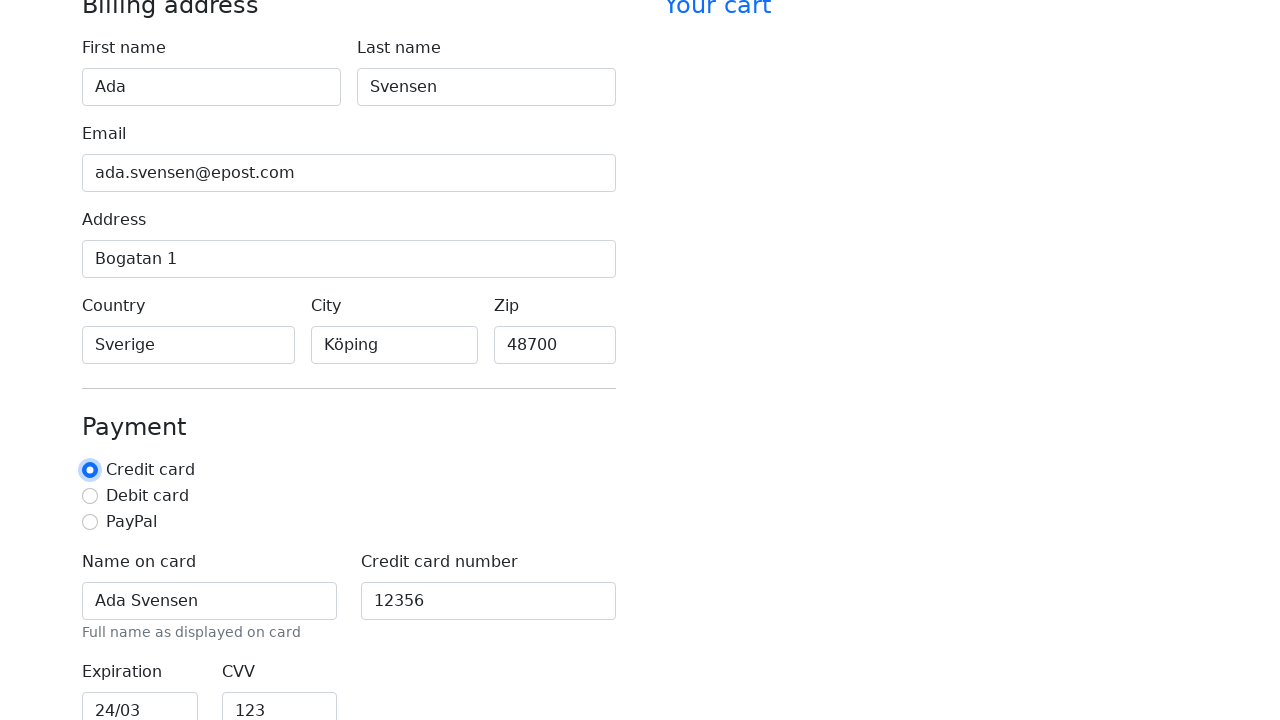

Scrolled 'Continue to checkout' button into view
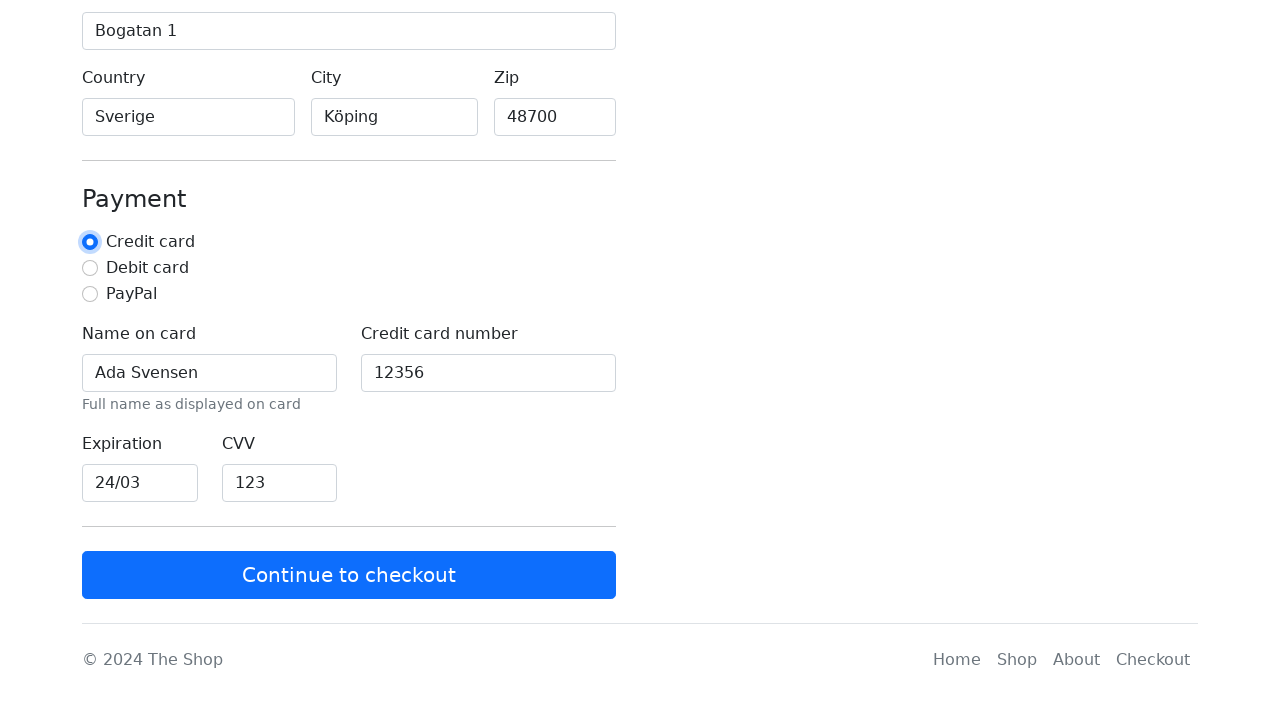

Clicked 'Continue to checkout' button to submit form with credit card payment at (349, 575) on button:has-text('Continue to checkout')
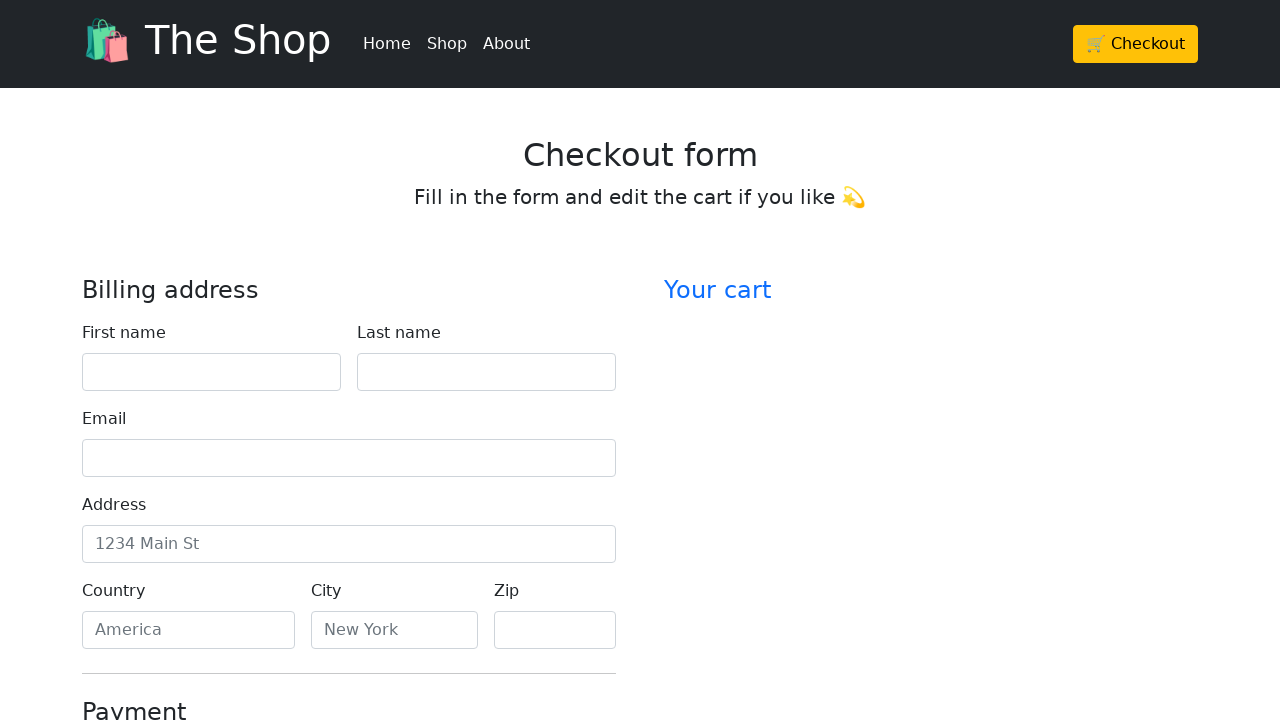

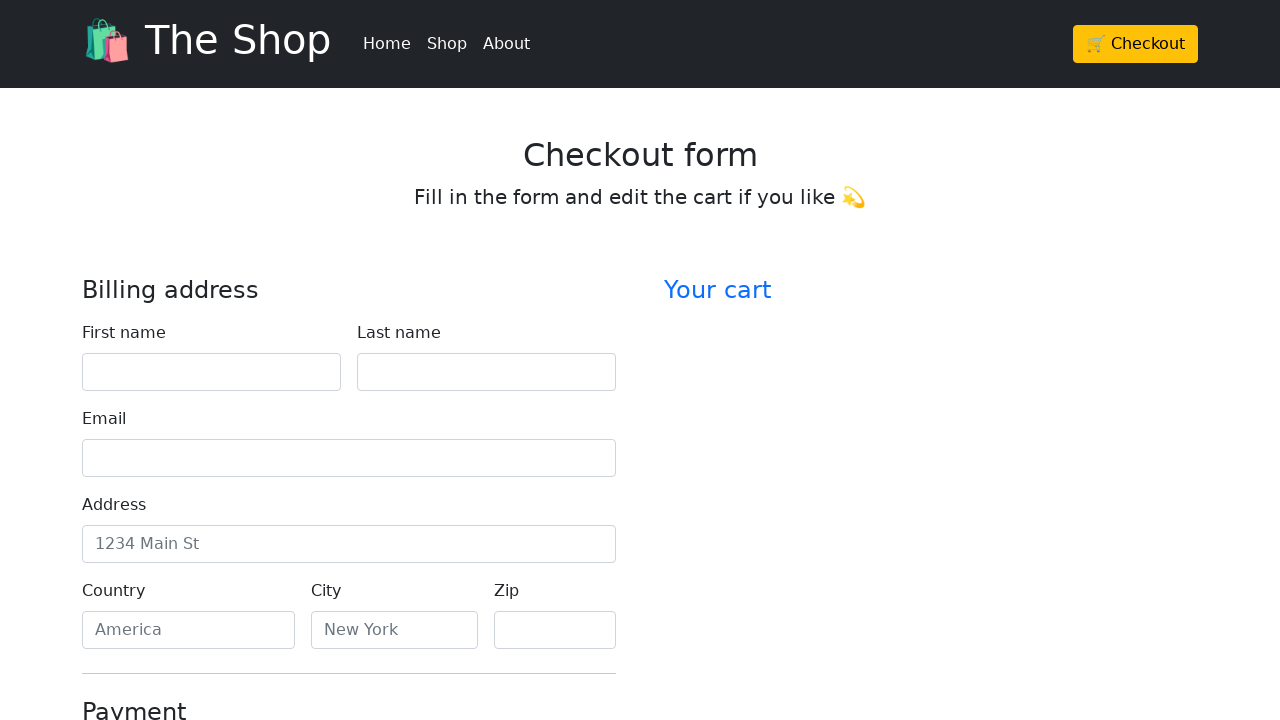